Navigates to a large page and highlights a specific element by changing its border style to a red dashed line using JavaScript, demonstrating visual element identification for debugging purposes.

Starting URL: http://the-internet.herokuapp.com/large

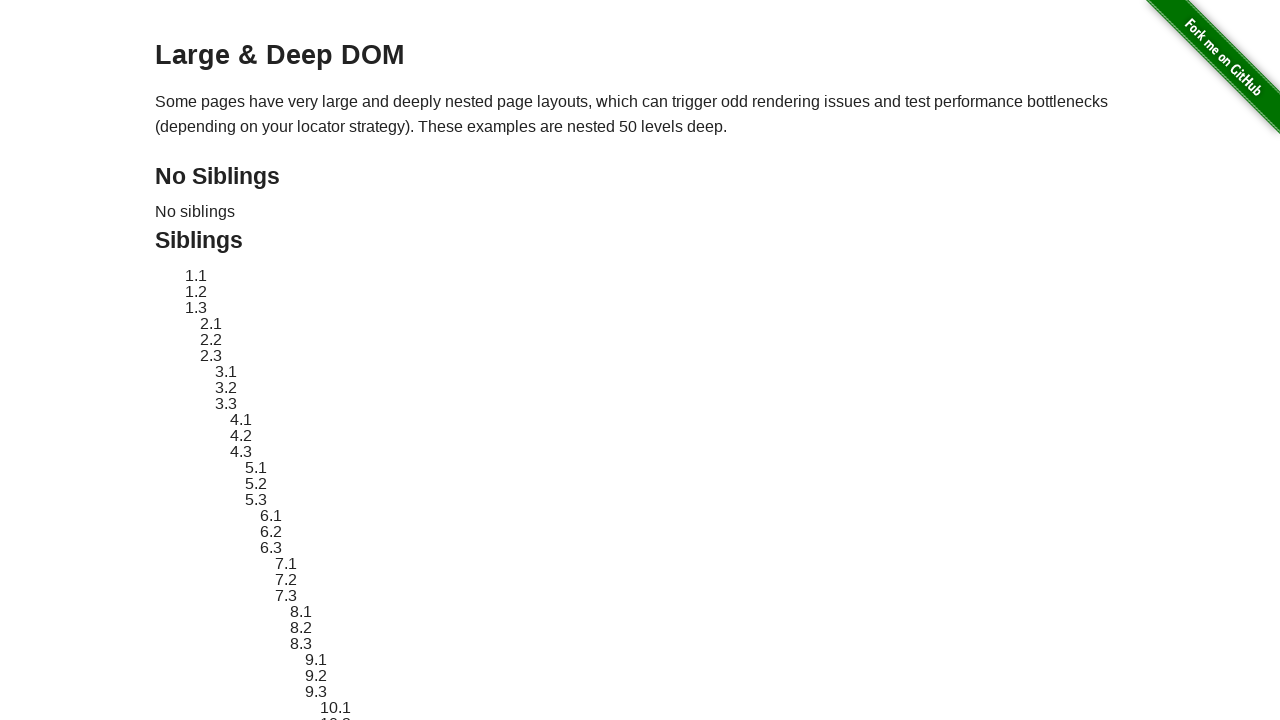

Waited for target element #sibling-2.3 to load
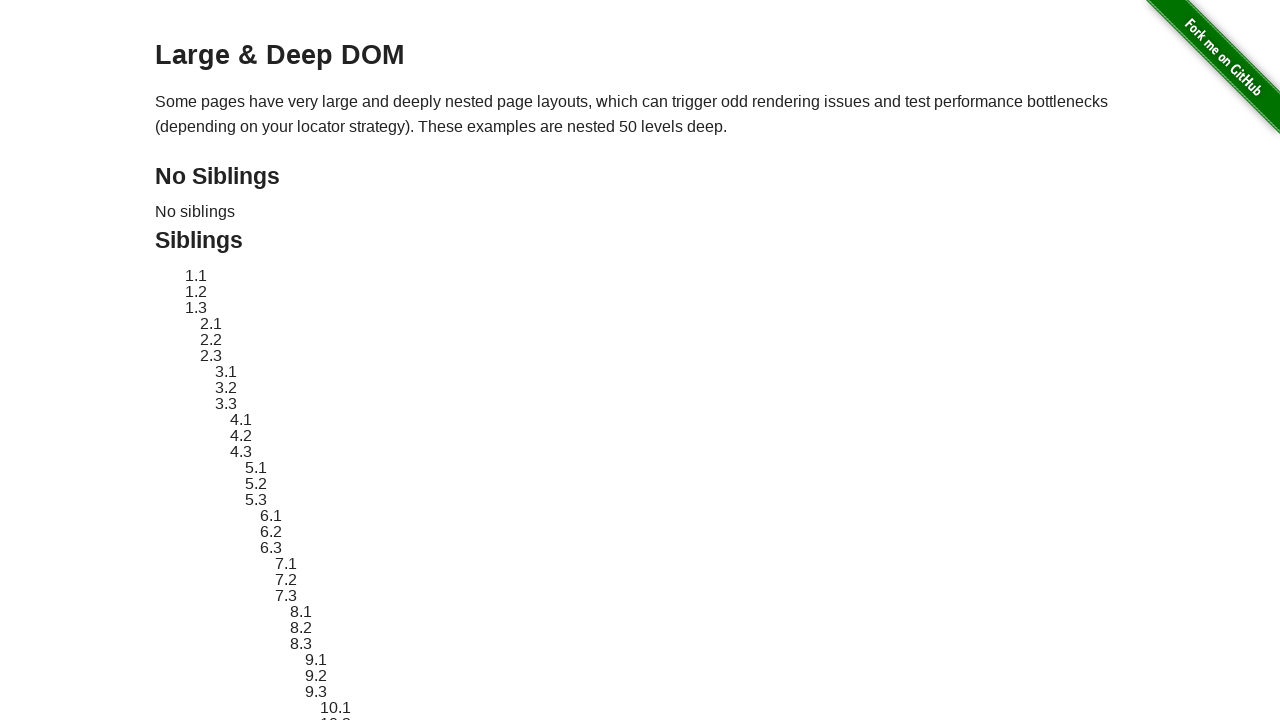

Located target element #sibling-2.3
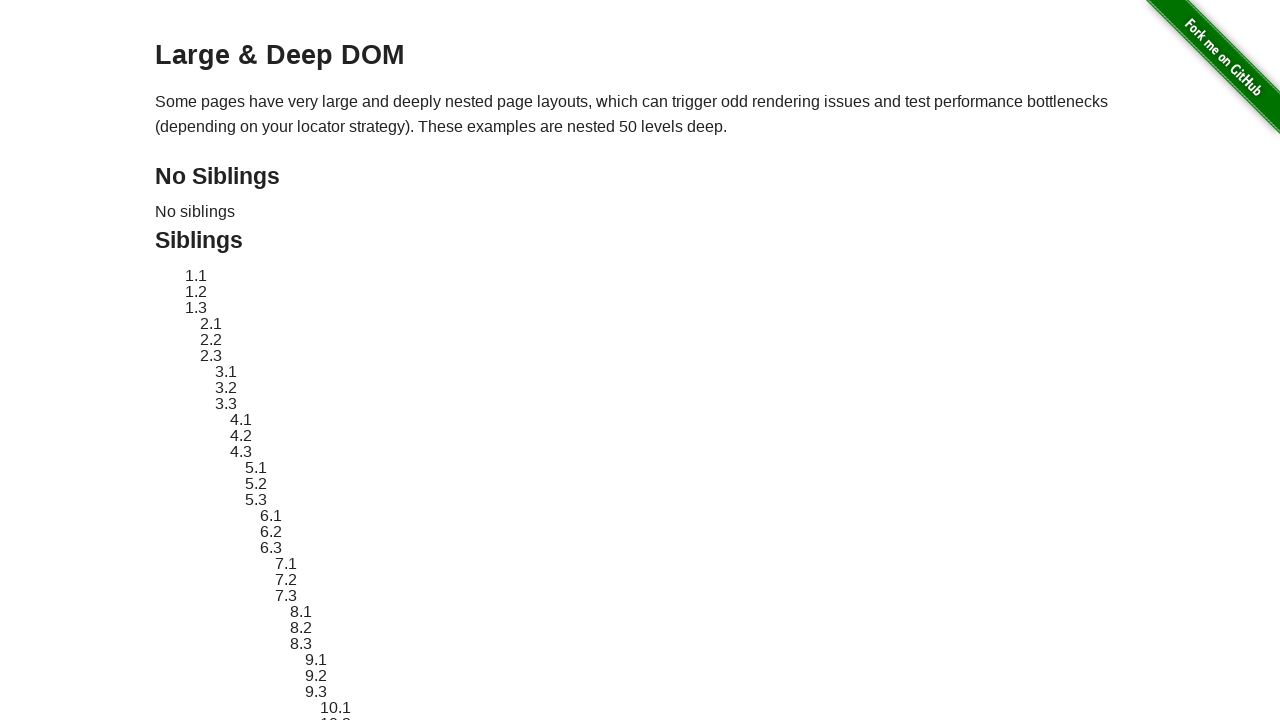

Applied red dashed border highlight to target element
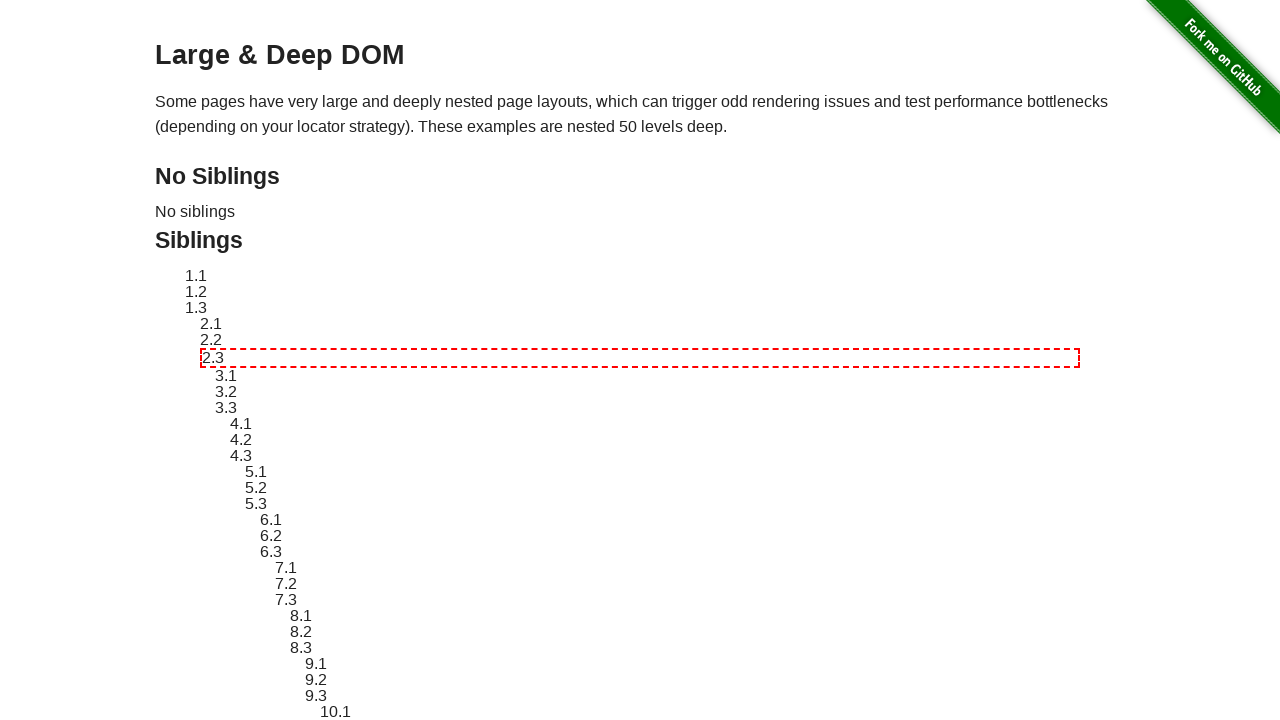

Waited 3 seconds to view the highlight effect
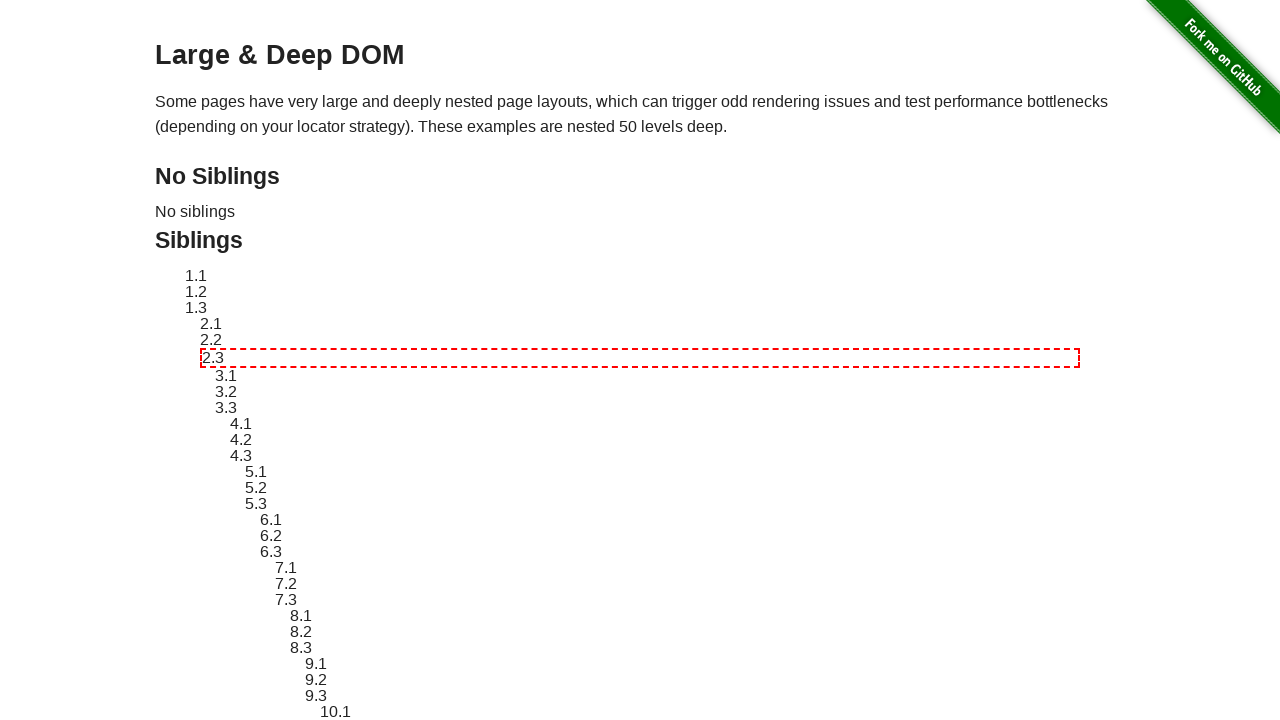

Reverted element style back to original
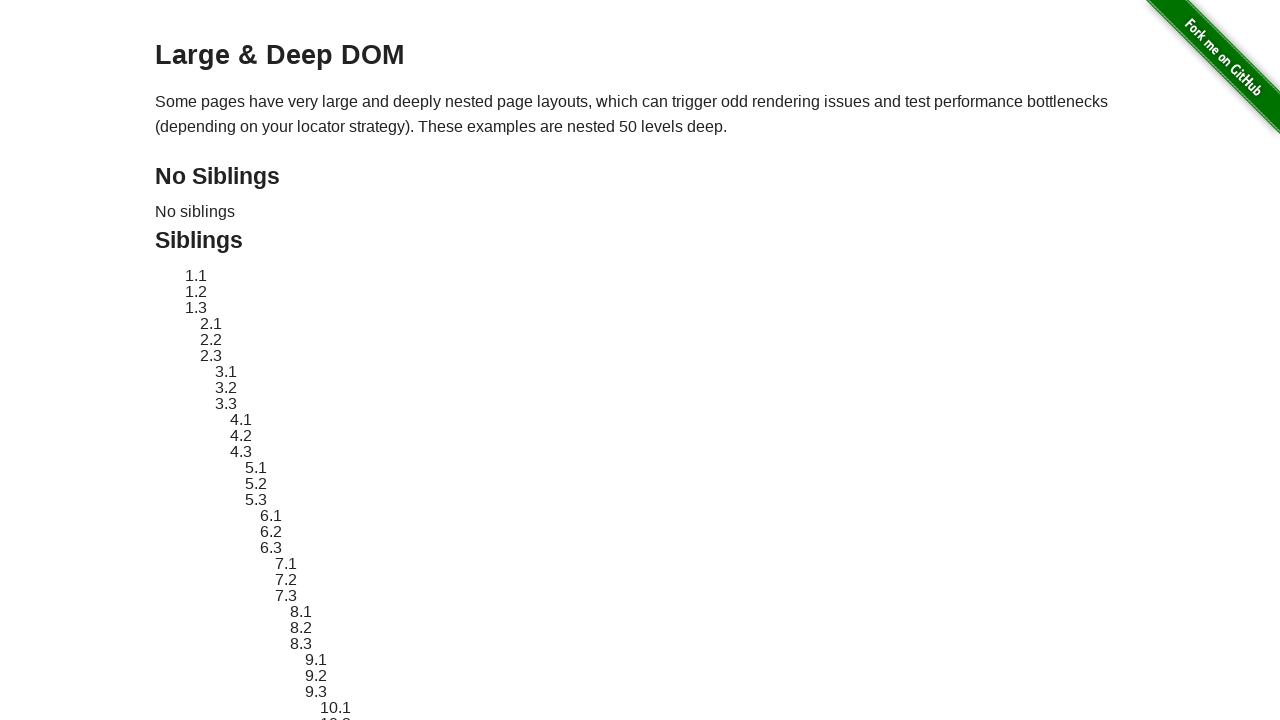

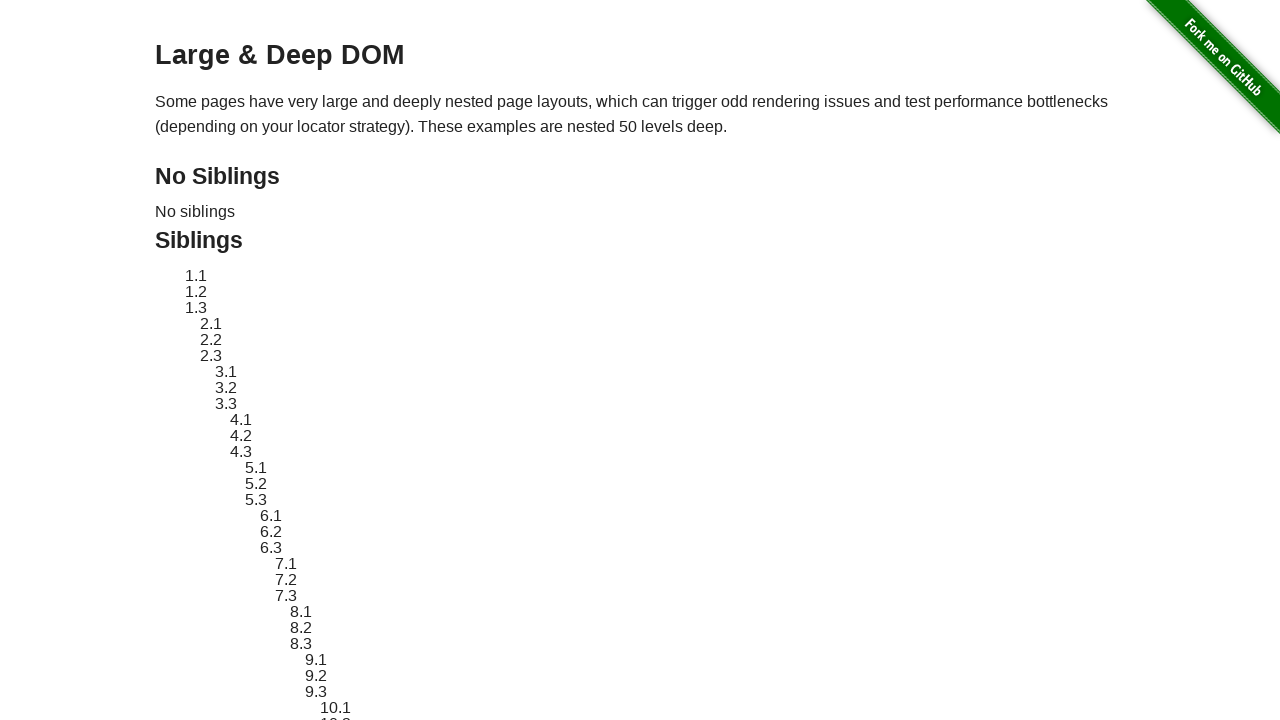